Tests browser cookie management by adding multiple cookies, retrieving cookie information, and then deleting cookies individually and in bulk.

Starting URL: https://otus.ru

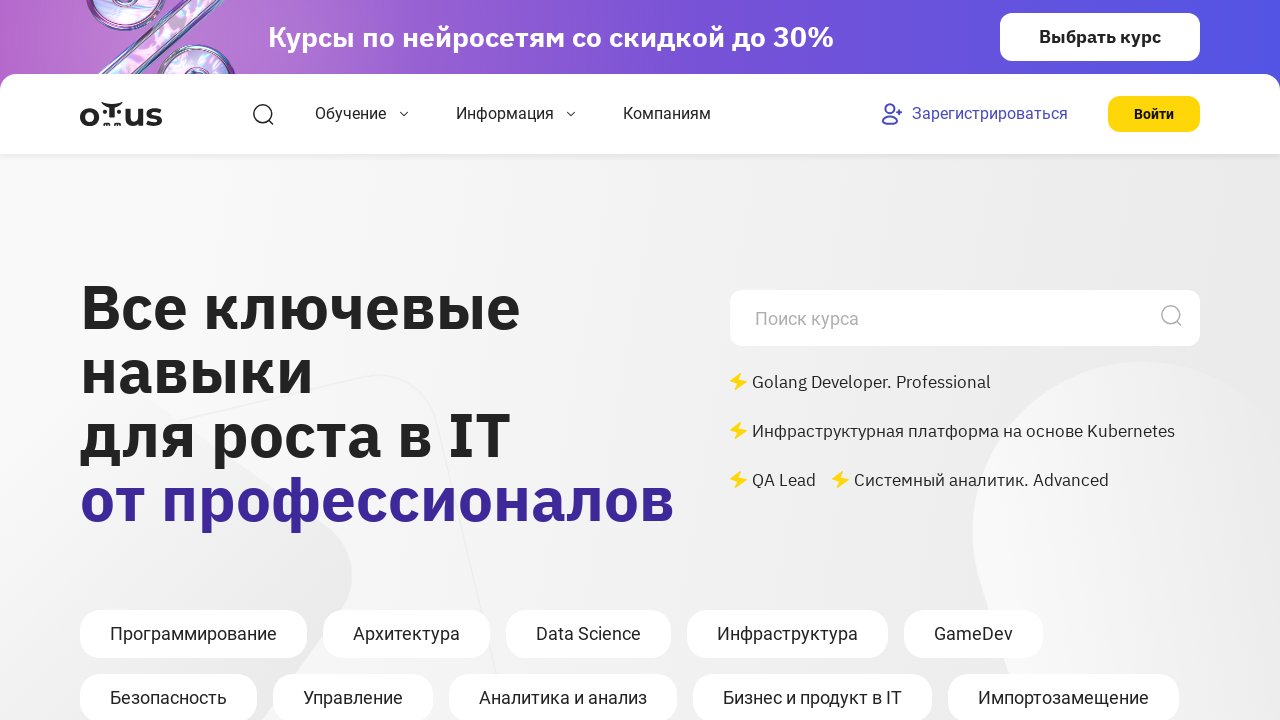

Added 4 cookies (Otus1-4) to browser context
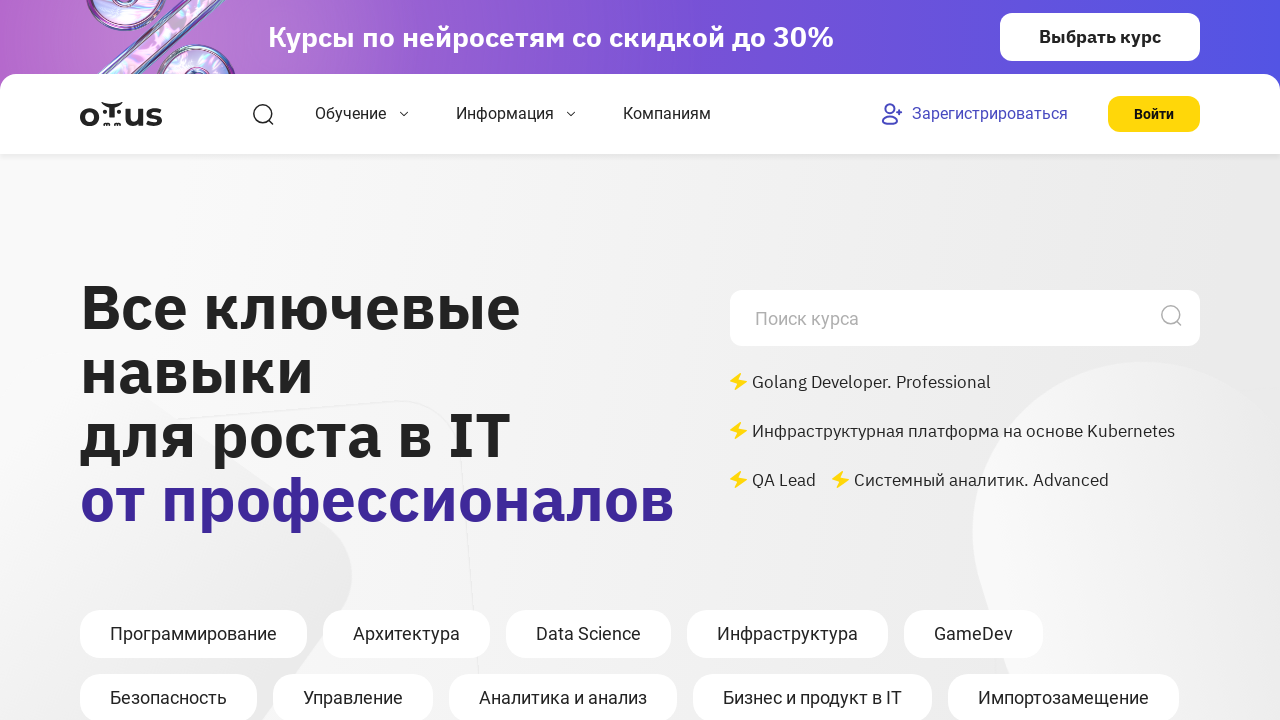

Retrieved all cookies from context - total: 15
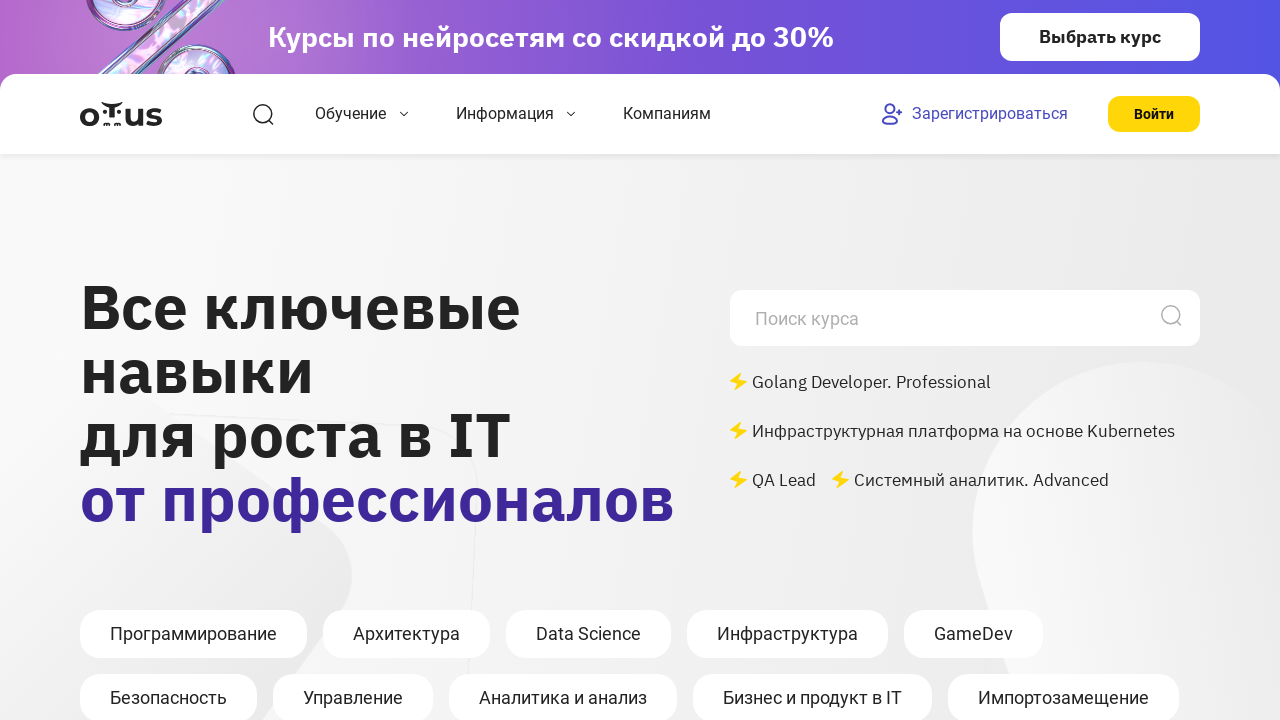

Found and retrieved Otus1 cookie: {'name': 'Otus1', 'value': 'Value1', 'domain': 'otus.ru', 'path': '/', 'expires': -1, 'httpOnly': False, 'secure': True, 'sameSite': 'Lax'}
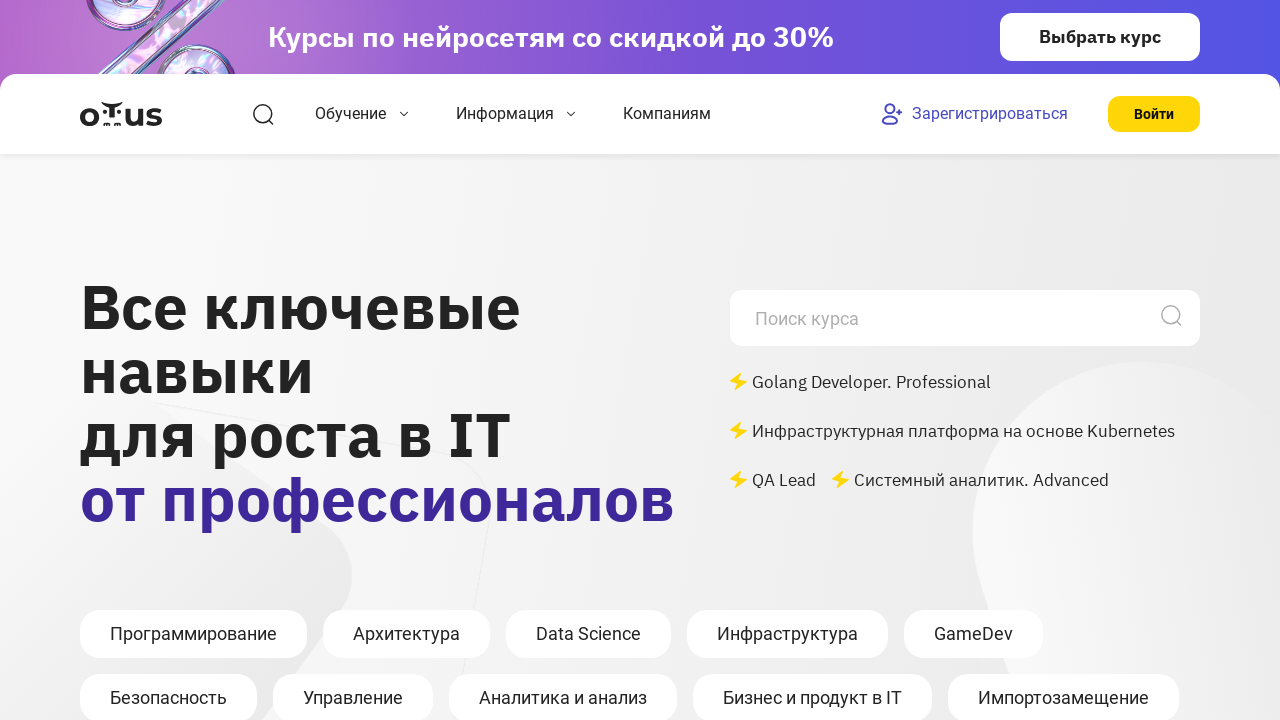

Cleared all cookies from browser context
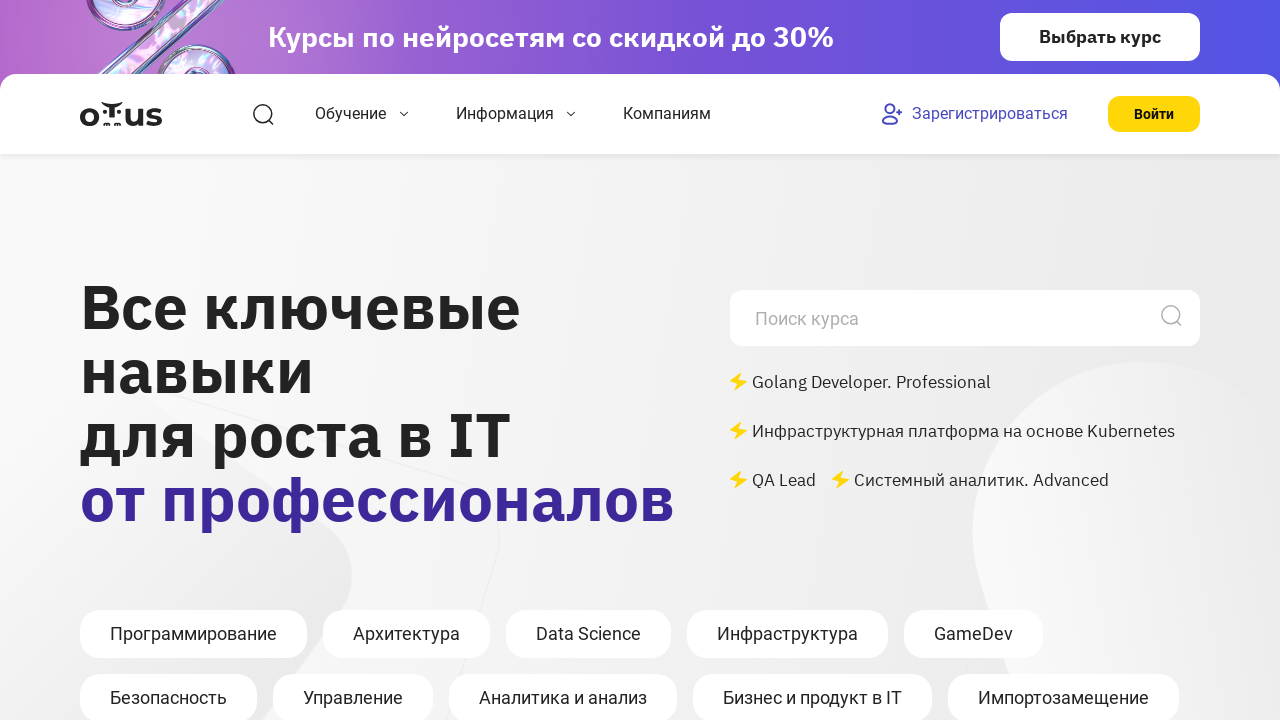

Verified all cookies deleted - remaining cookies: 0
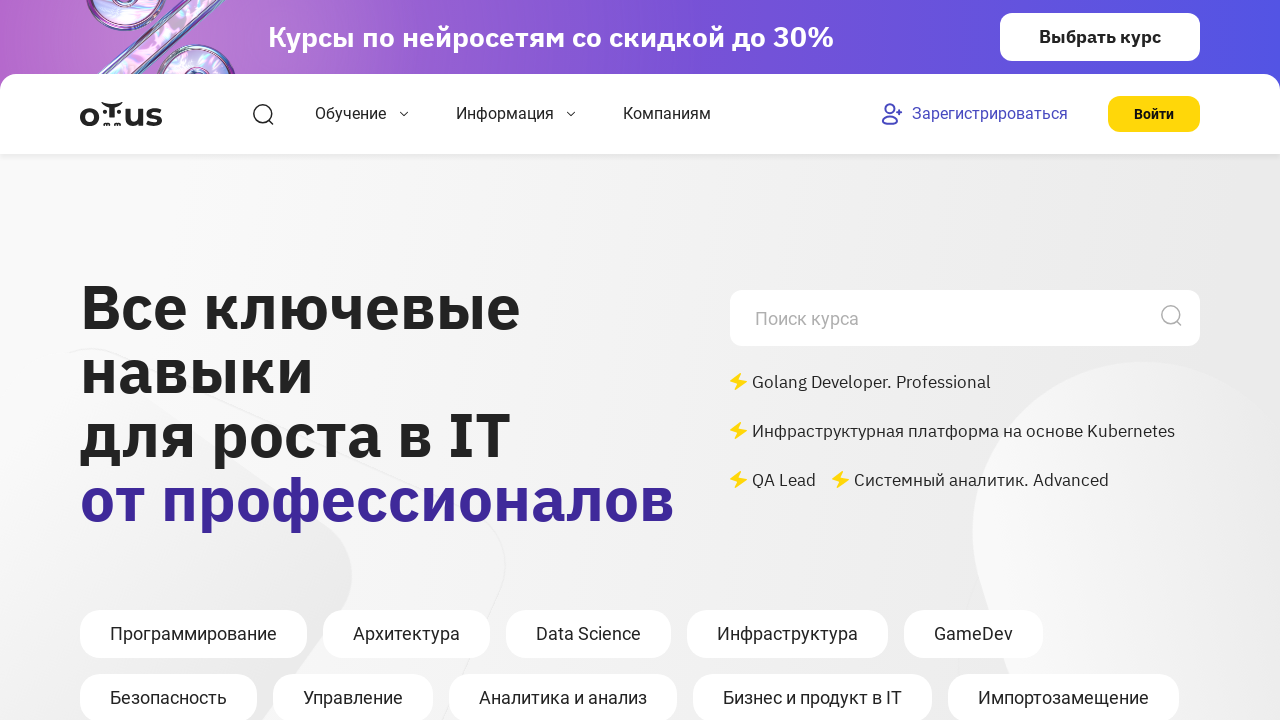

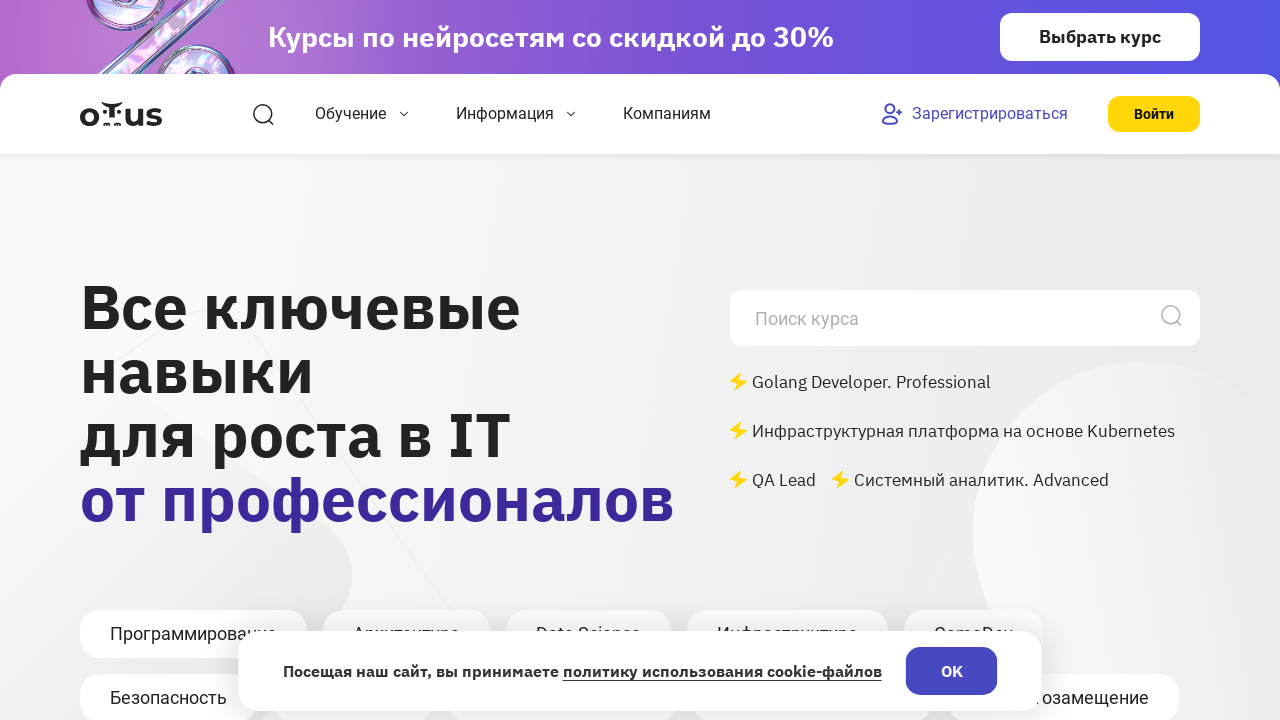